Navigates to the DemoQA alerts demo page. The script has commented-out code for double-click and right-click actions that are not executed.

Starting URL: https://demoqa.com/alerts

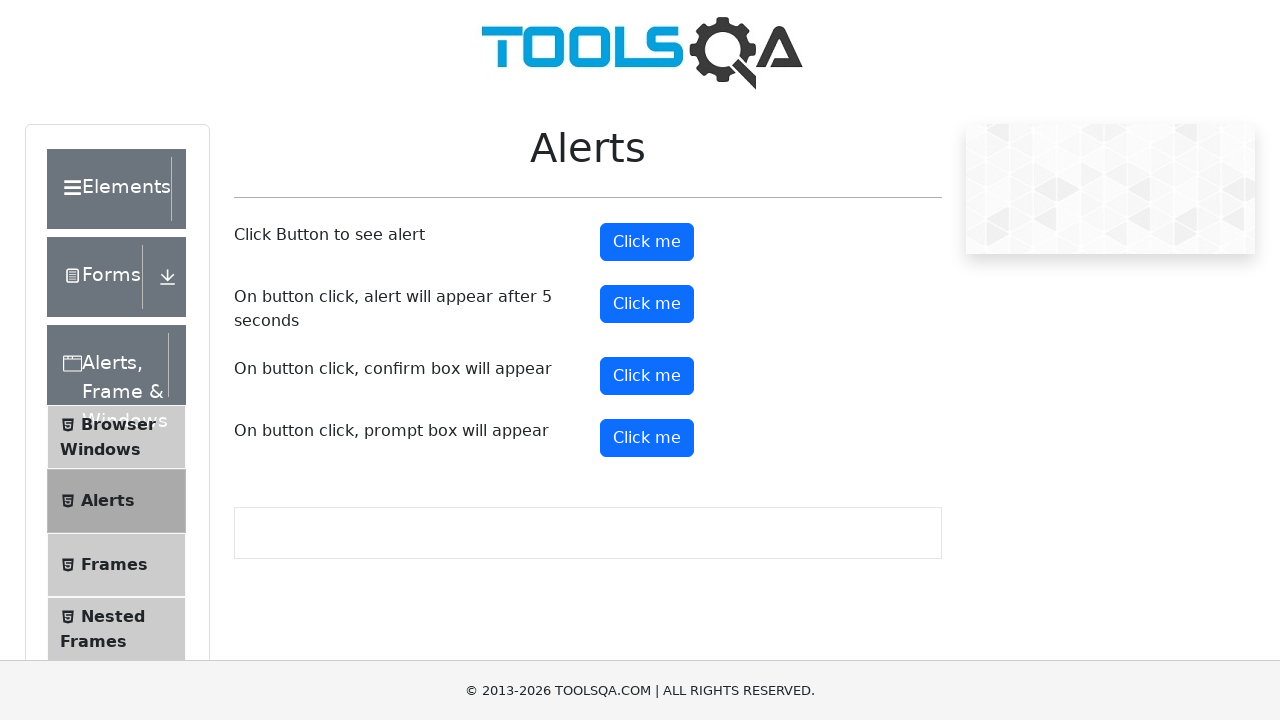

Navigated to DemoQA alerts demo page
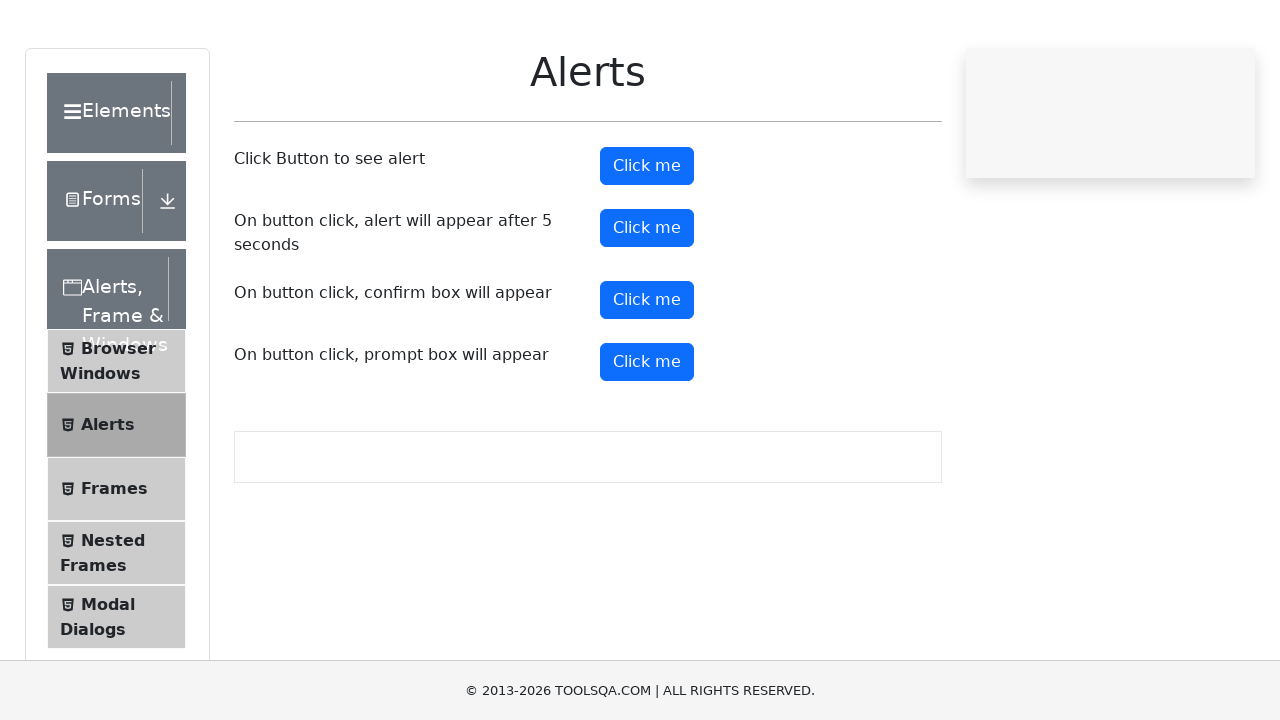

Waited for page to load (domcontentloaded)
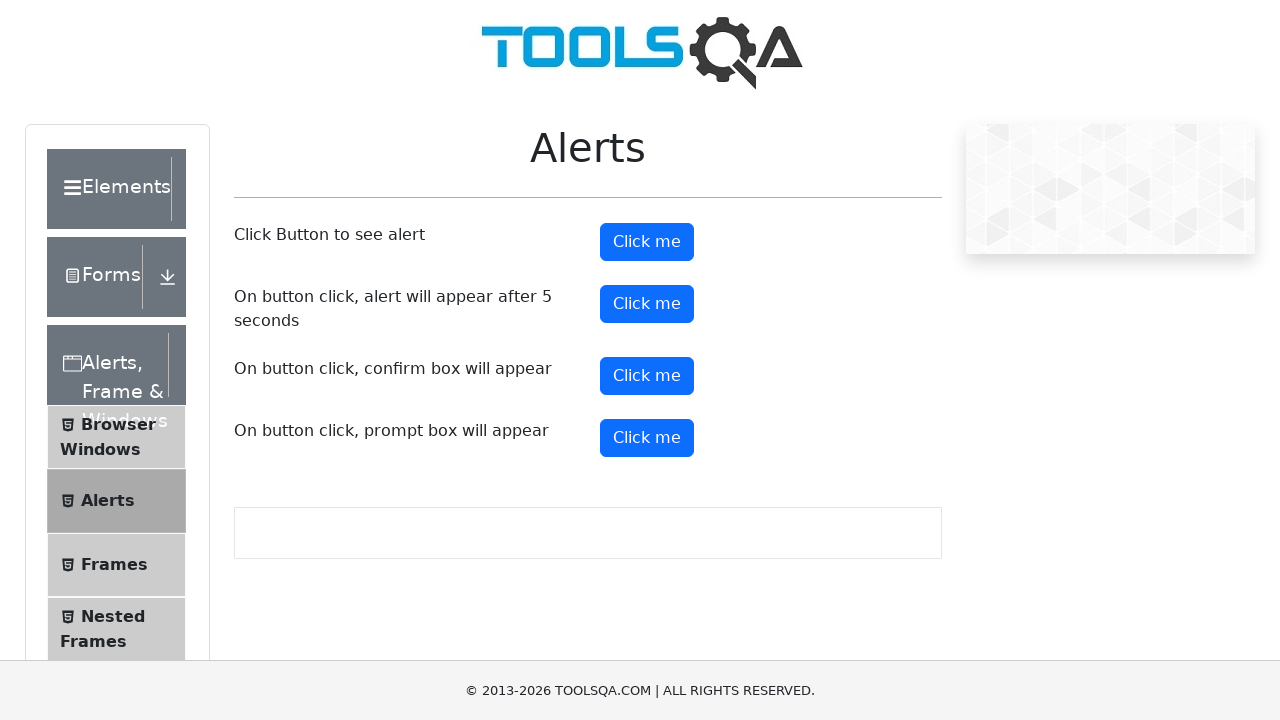

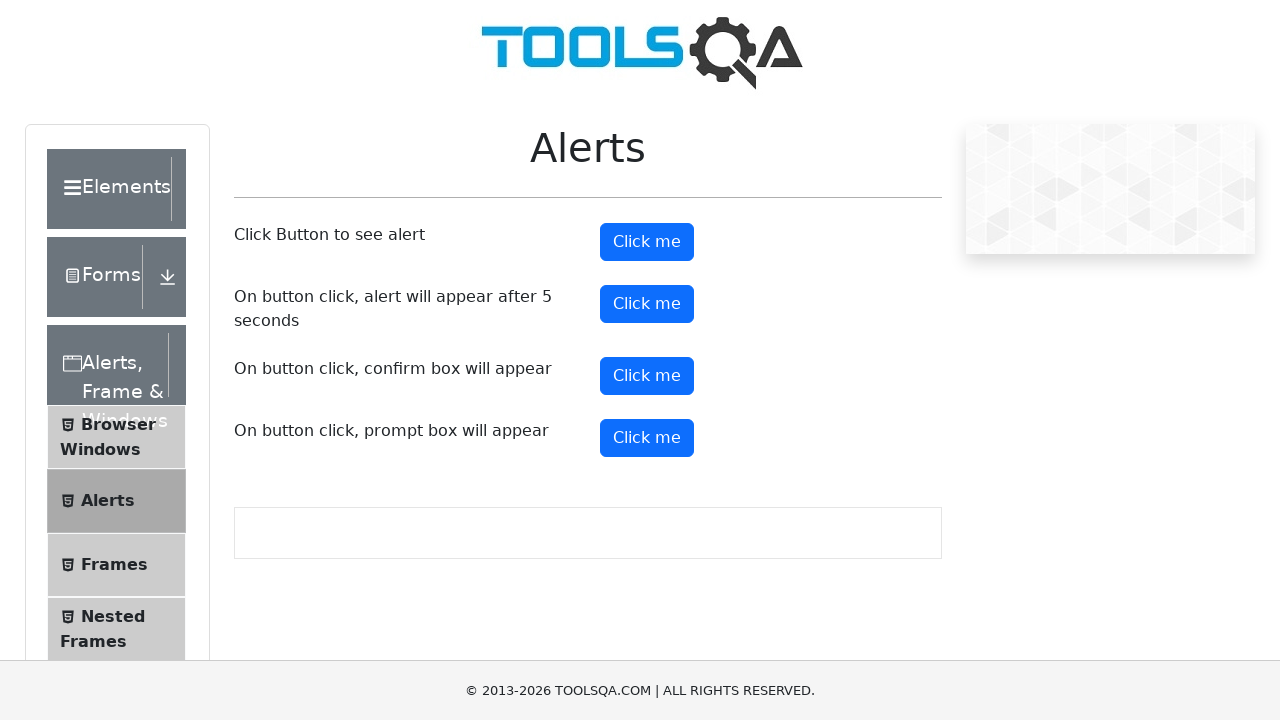